Tests a number input field by entering a value "1000", clearing it, and then entering a new value "999" to verify input field functionality.

Starting URL: http://the-internet.herokuapp.com/inputs

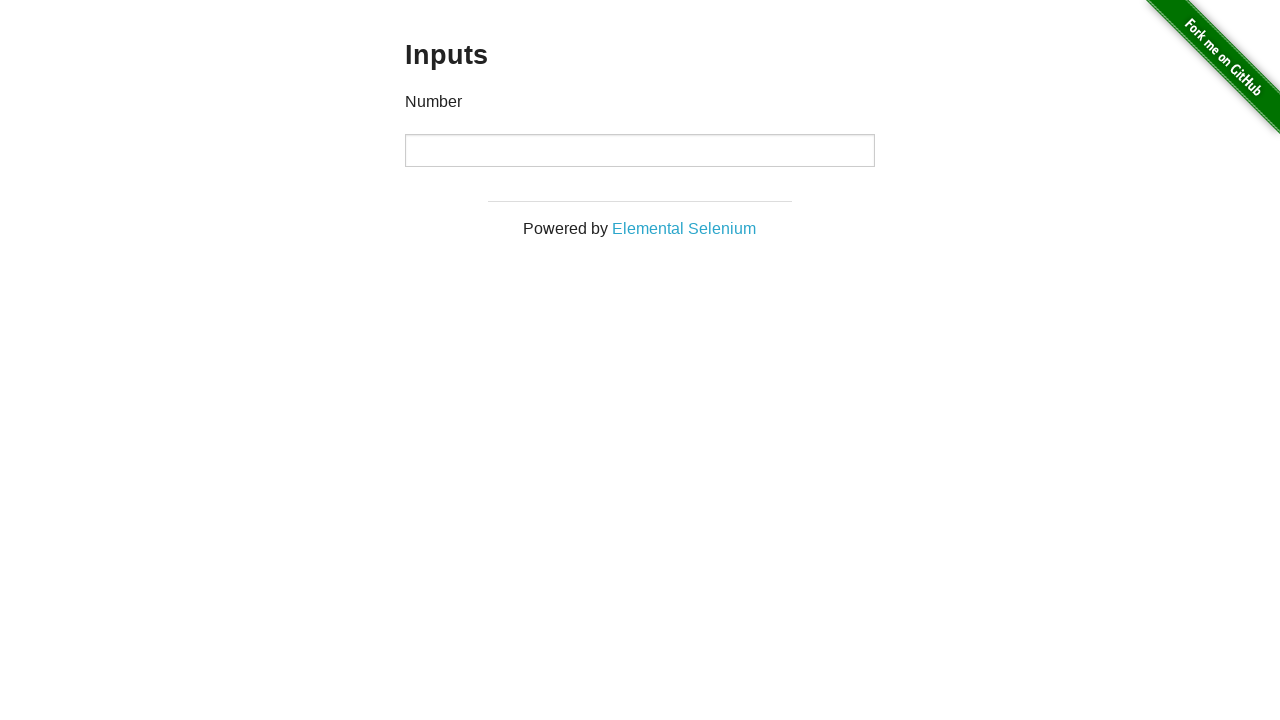

Entered value '1000' in the number input field on input[type='number']
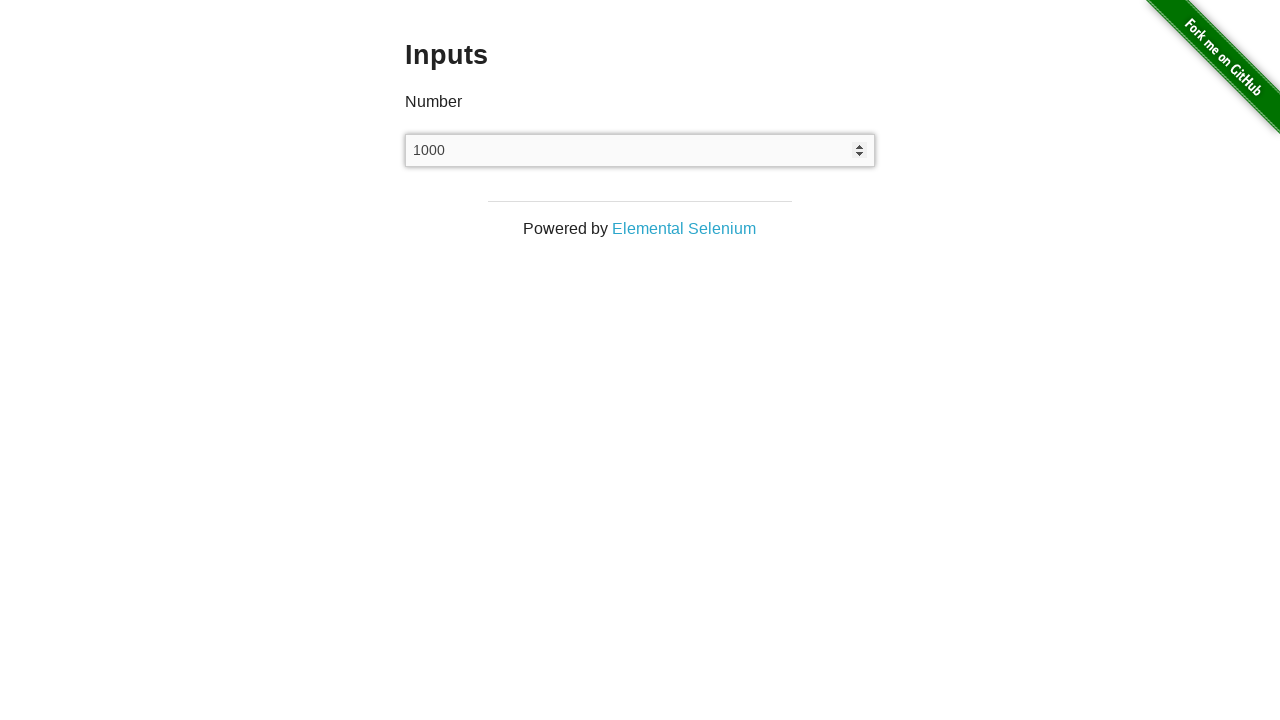

Cleared the number input field on input[type='number']
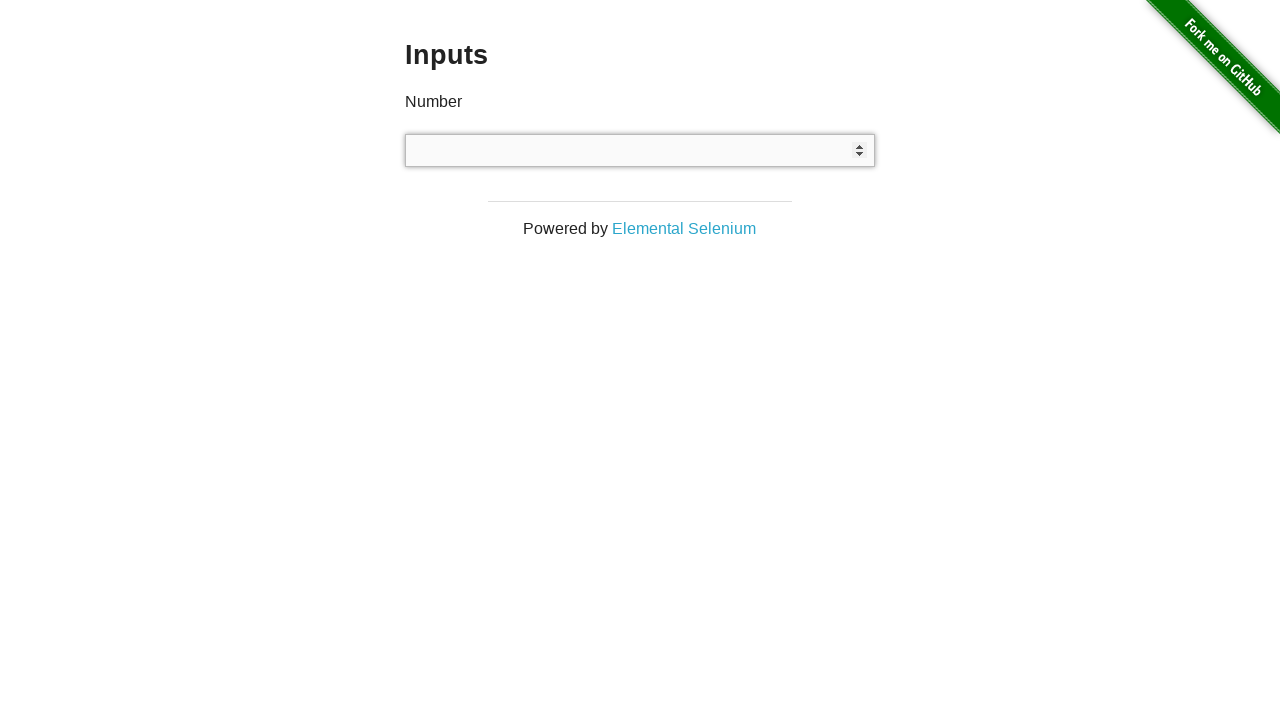

Entered new value '999' in the number input field on input[type='number']
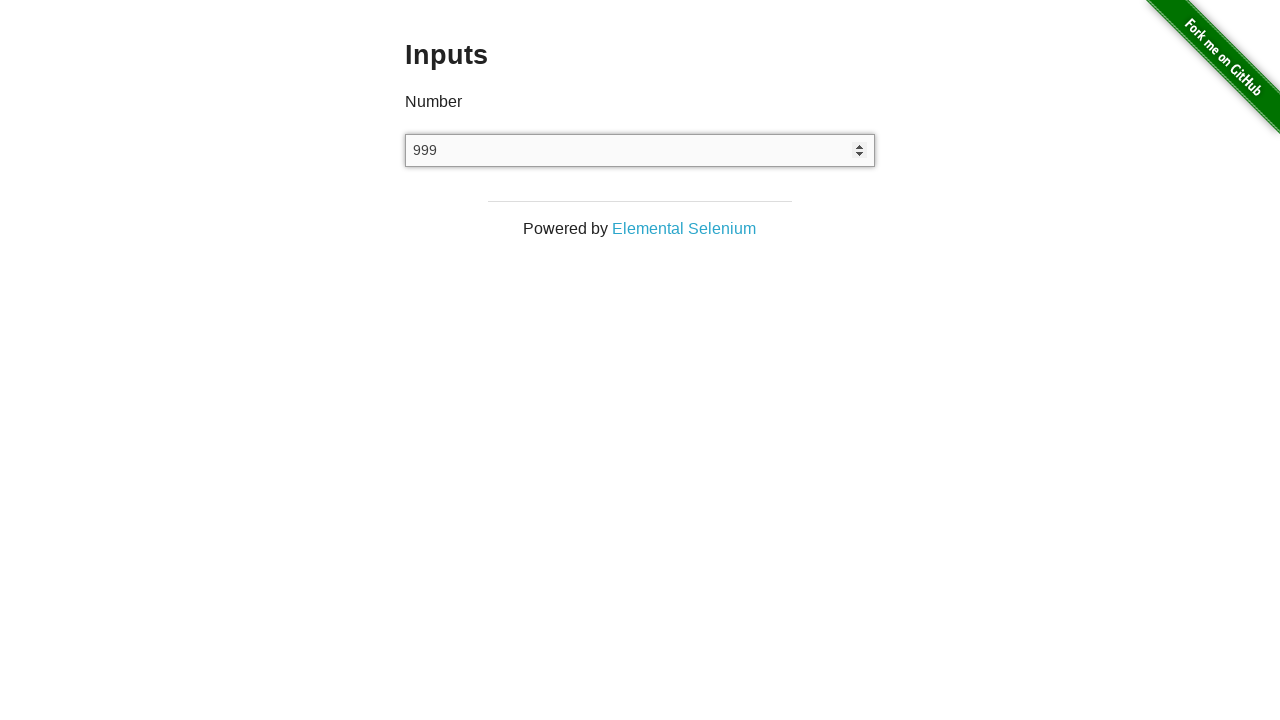

Waited 1 second to verify the value is entered
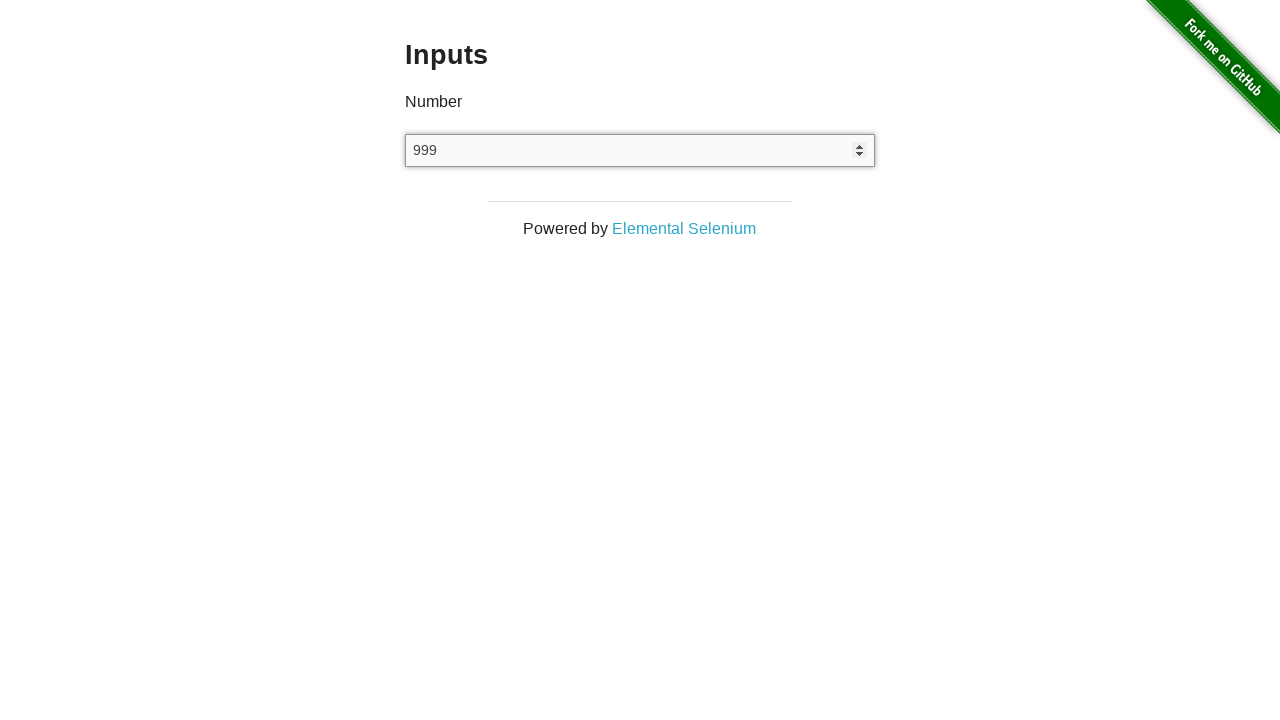

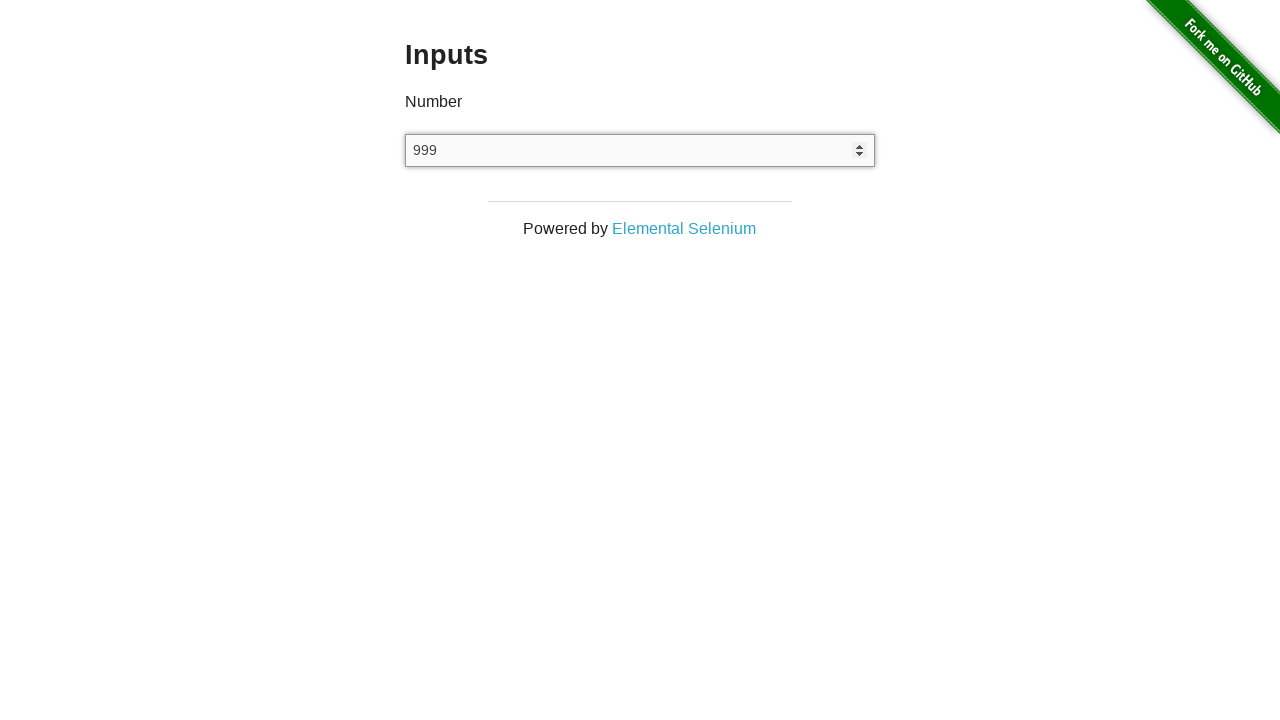